Navigates to the A/B Testing page by clicking on the link and verifies the page content is visible

Starting URL: https://the-internet.herokuapp.com/

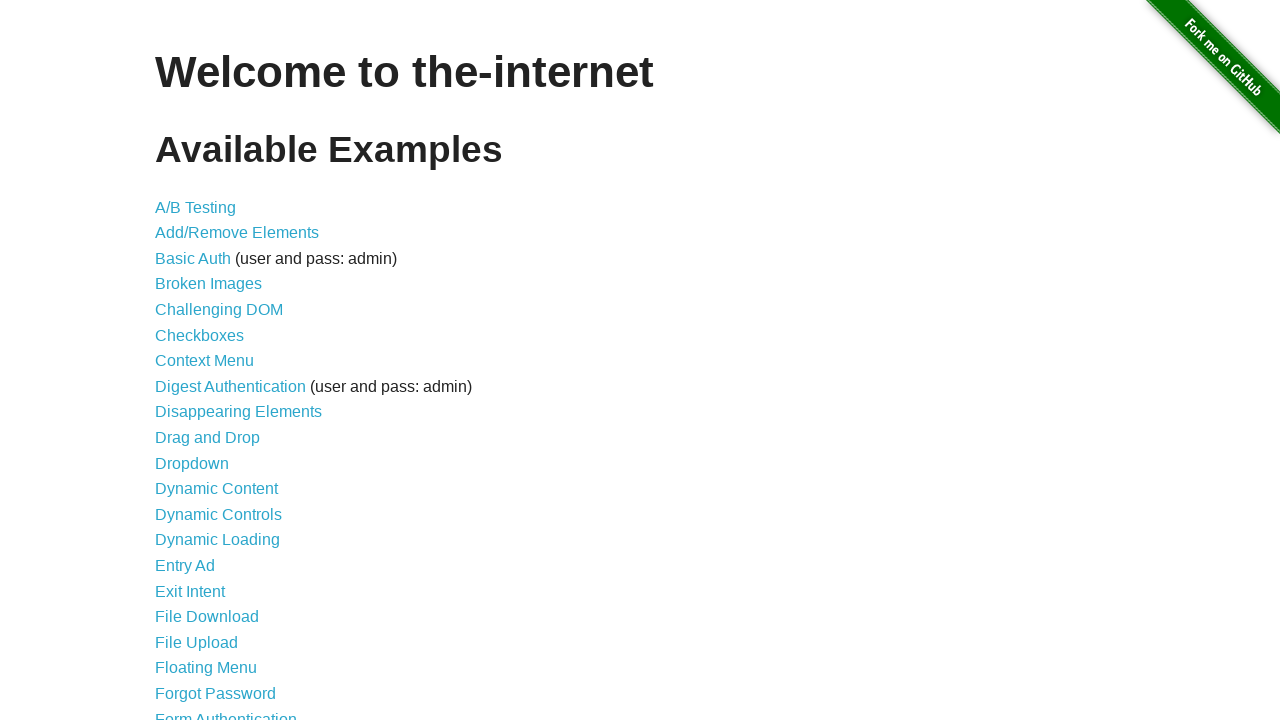

Clicked on A/B Testing link at (196, 207) on internal:role=link[name="A/B Testing"i]
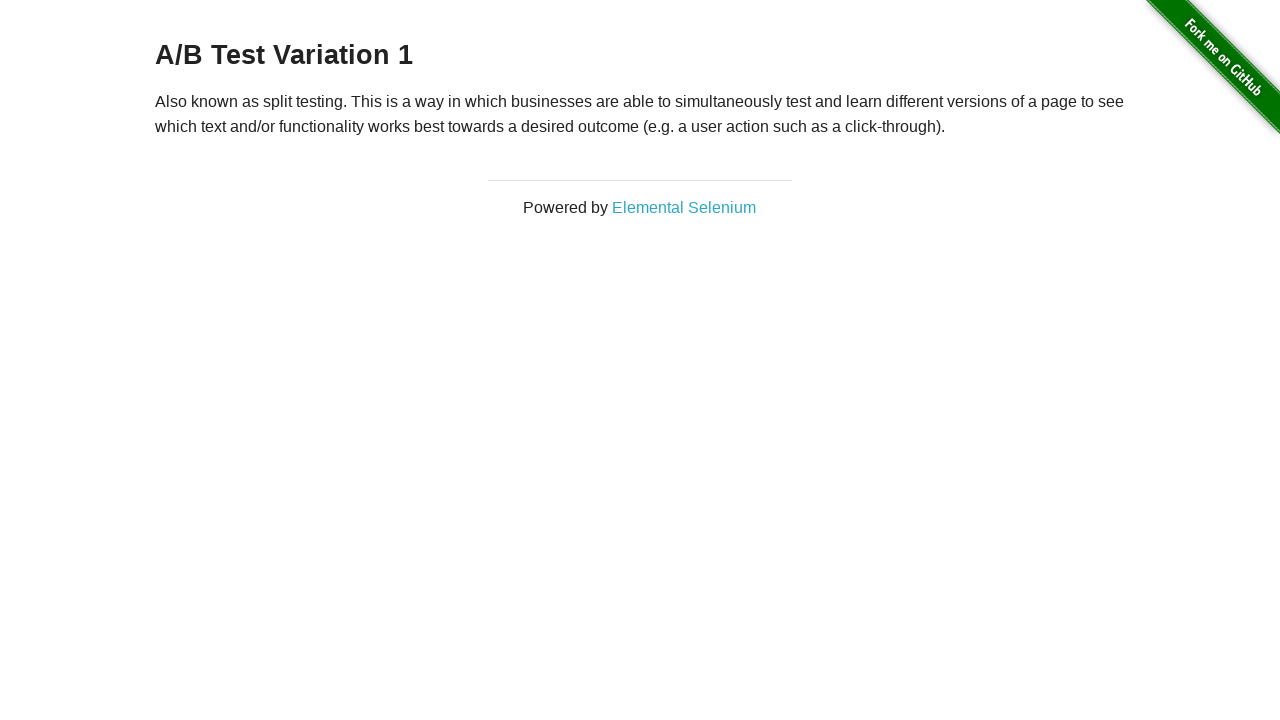

A/B Testing page loaded with A/B text visible
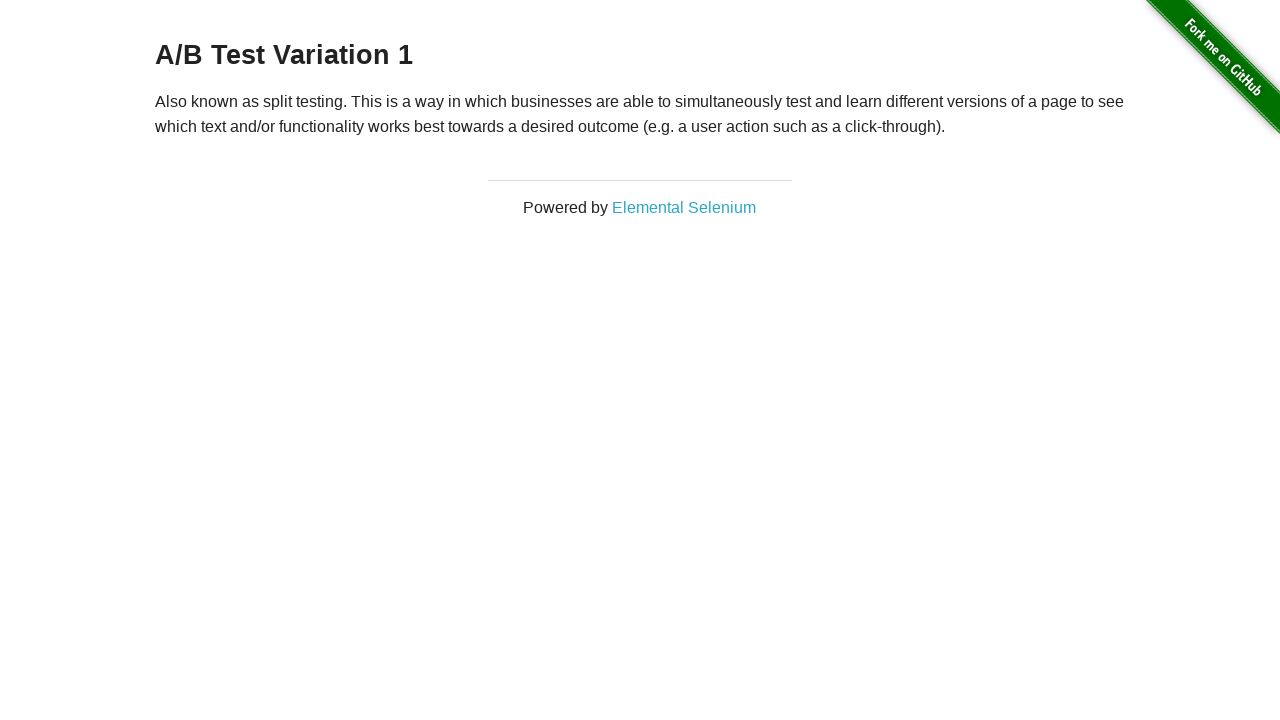

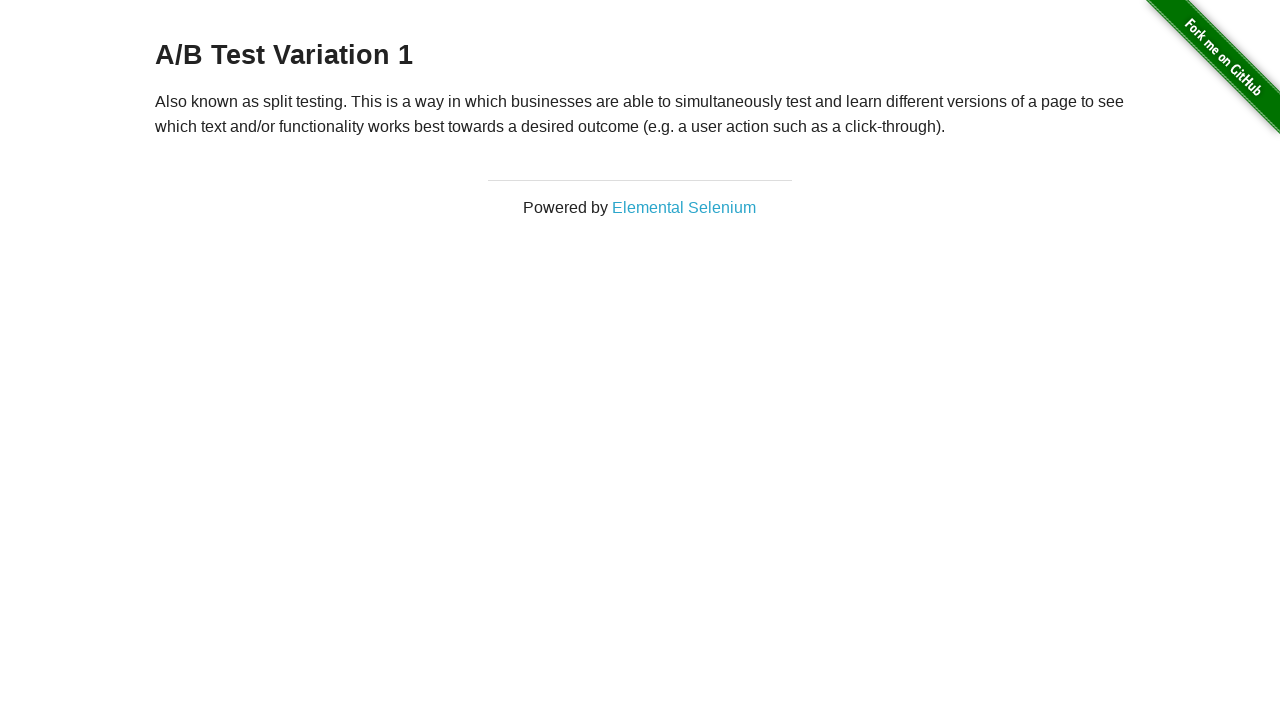